Tests stopwatch functionality by clicking start and stop buttons on an online stopwatch application

Starting URL: https://vclock.com/stopwatch/#

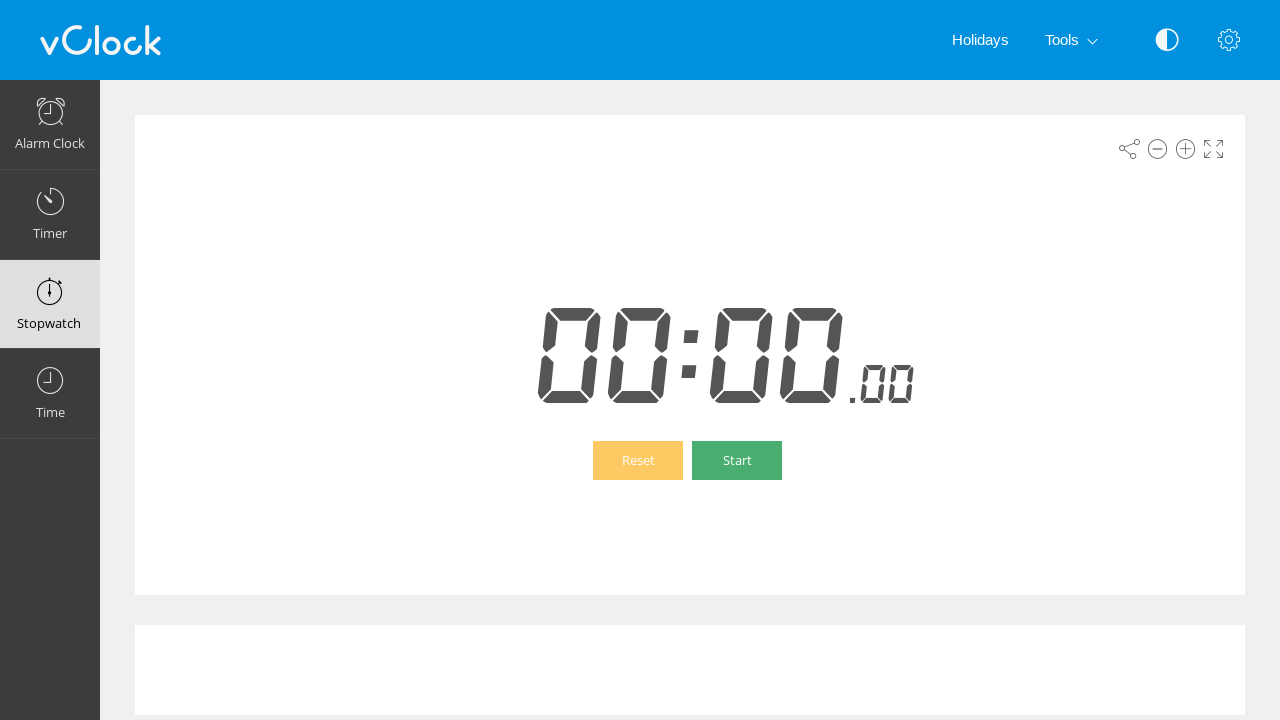

Clicked start/resume button to start the stopwatch at (737, 460) on button[id='btn-resume']
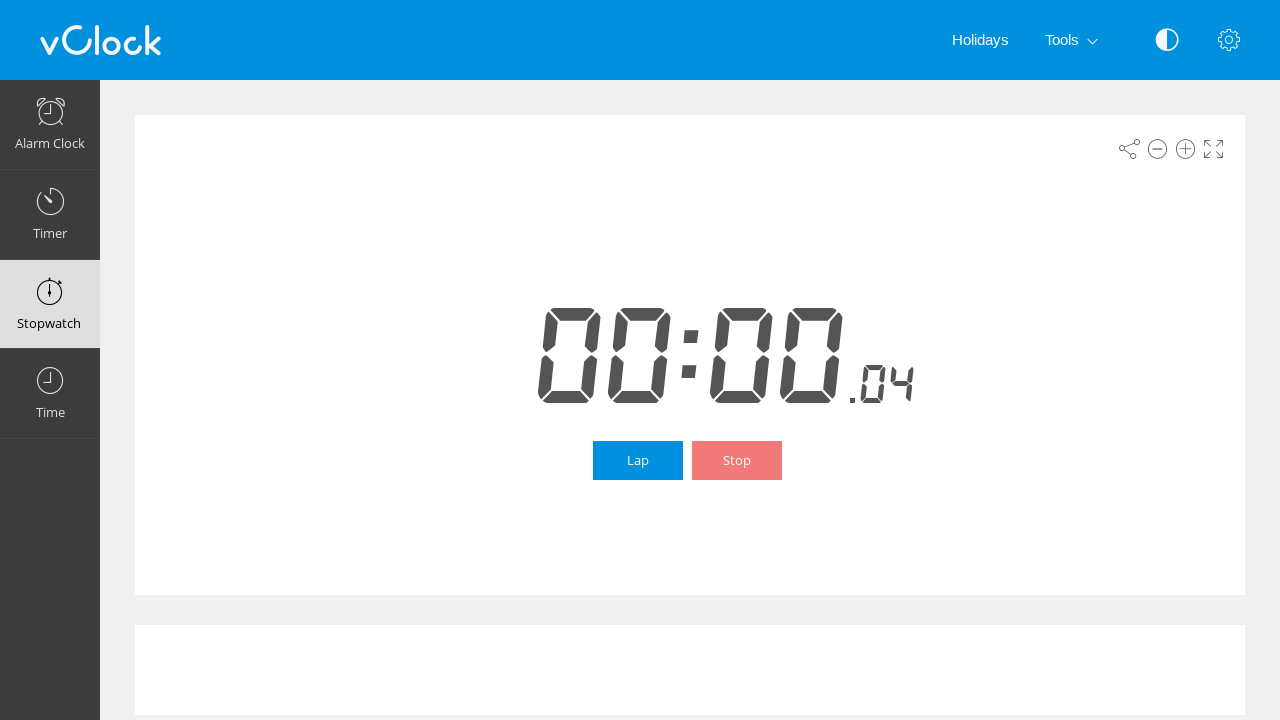

Waited 2 seconds for stopwatch to run
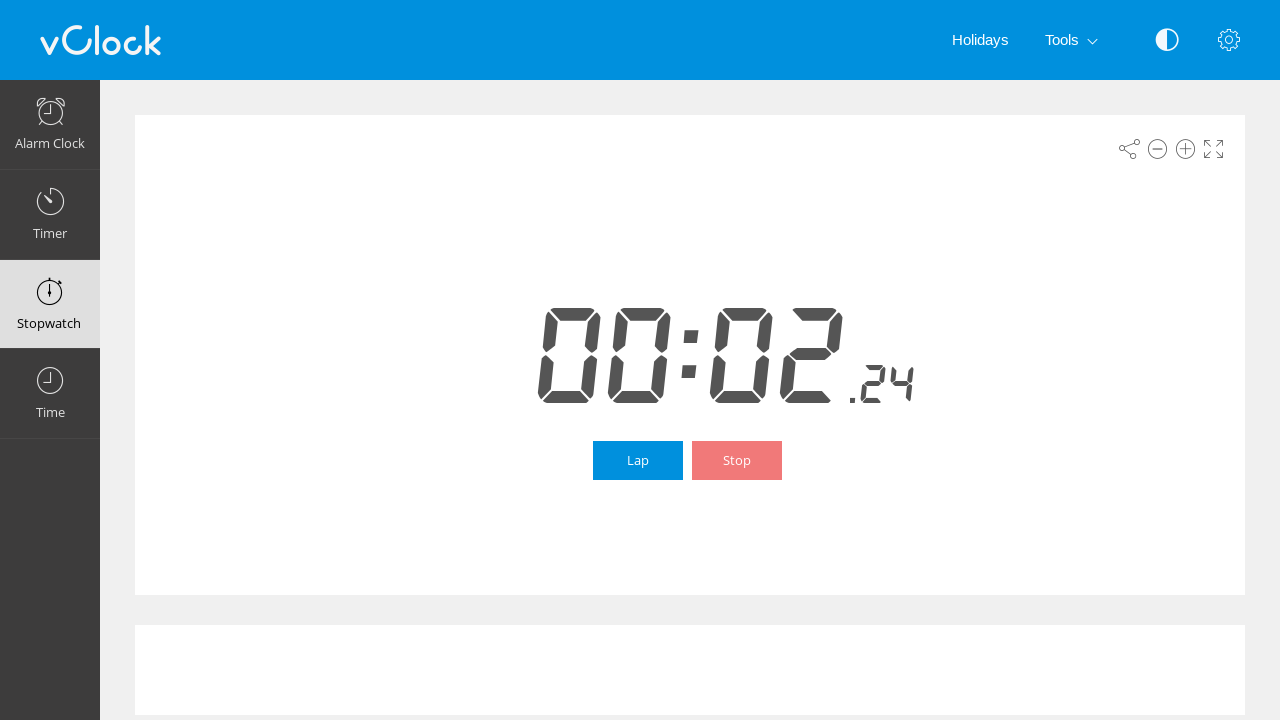

Clicked pause button to stop the stopwatch at (737, 460) on button[id='btn-pause']
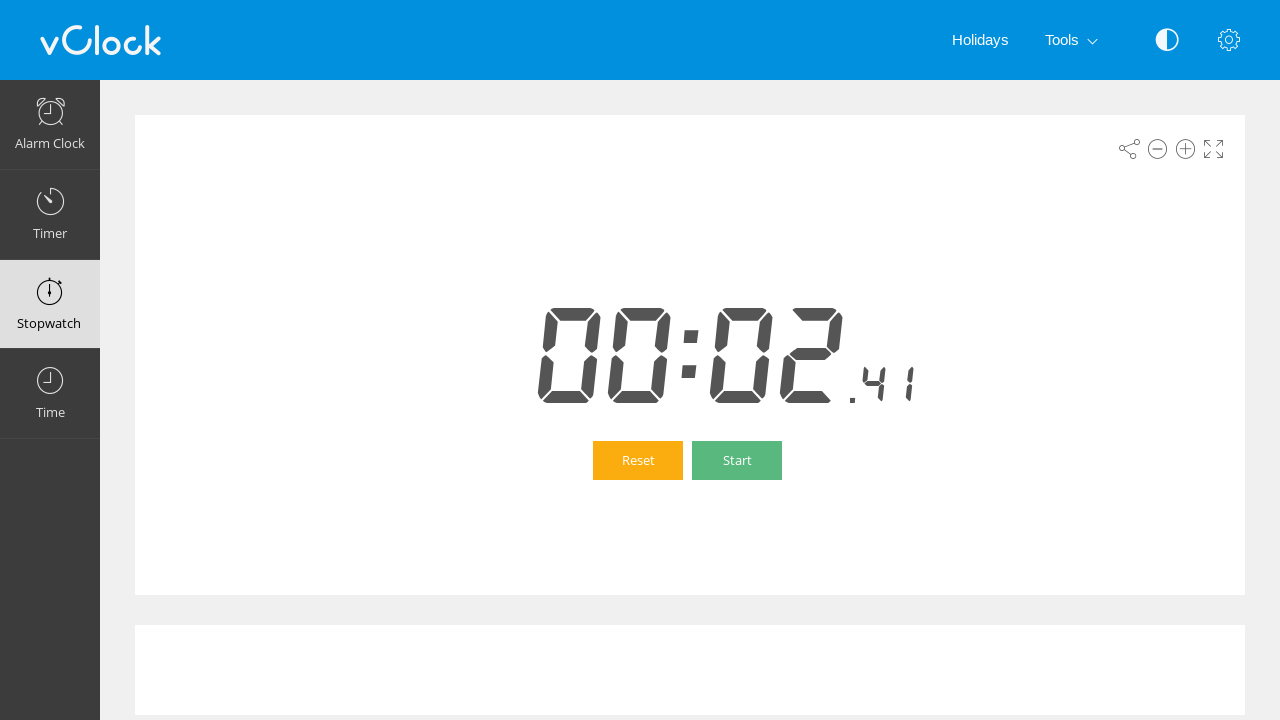

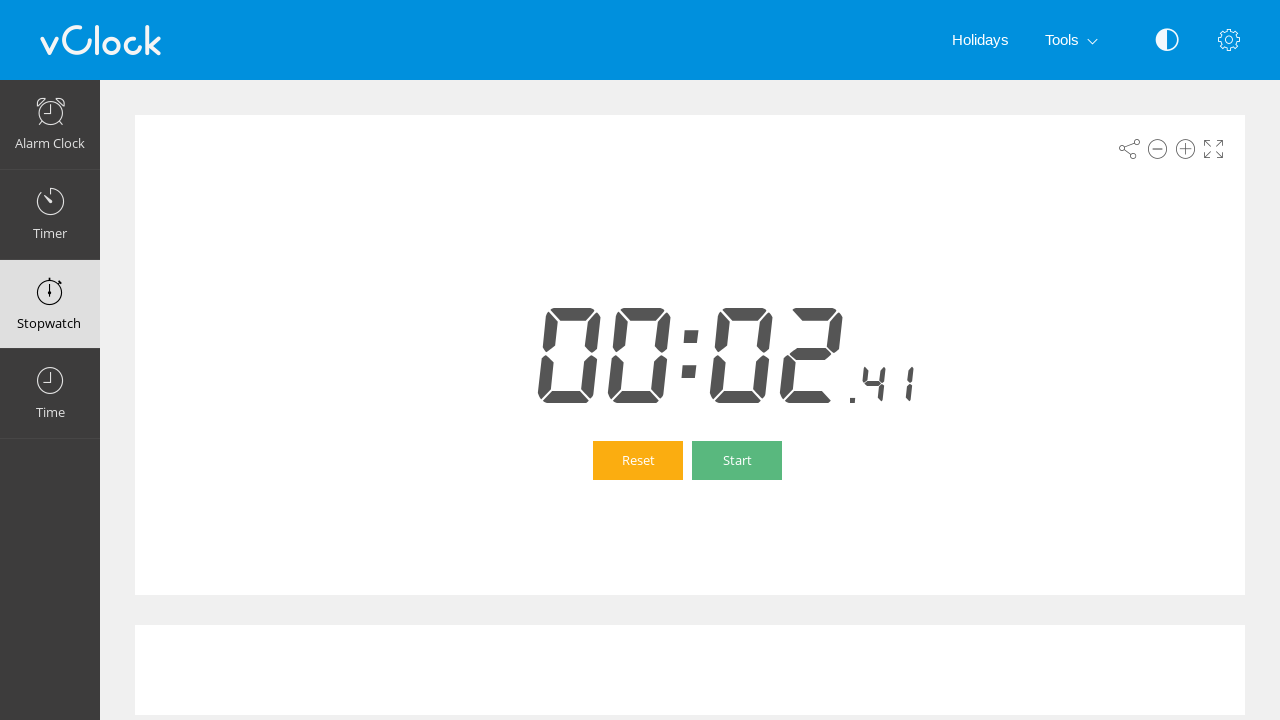